Scrolls up to the top of the page and verifies that the main heading text is visible

Starting URL: https://automationexercise.com

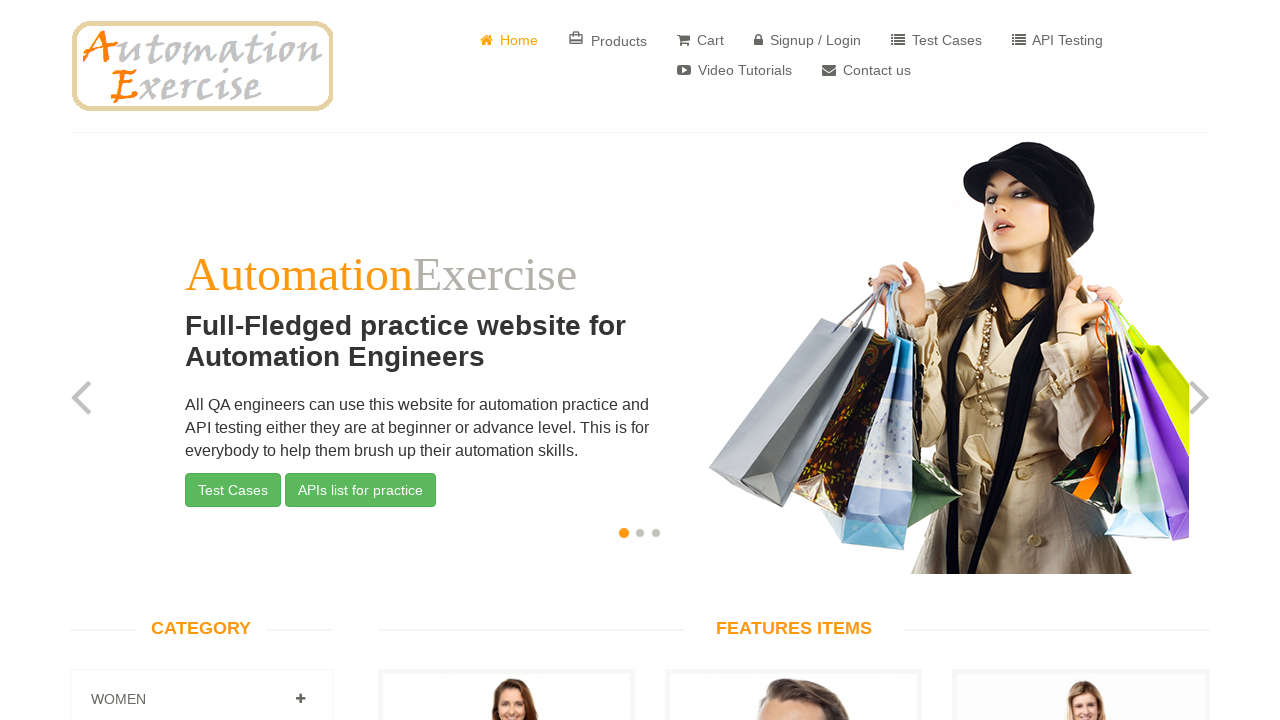

Located main heading element
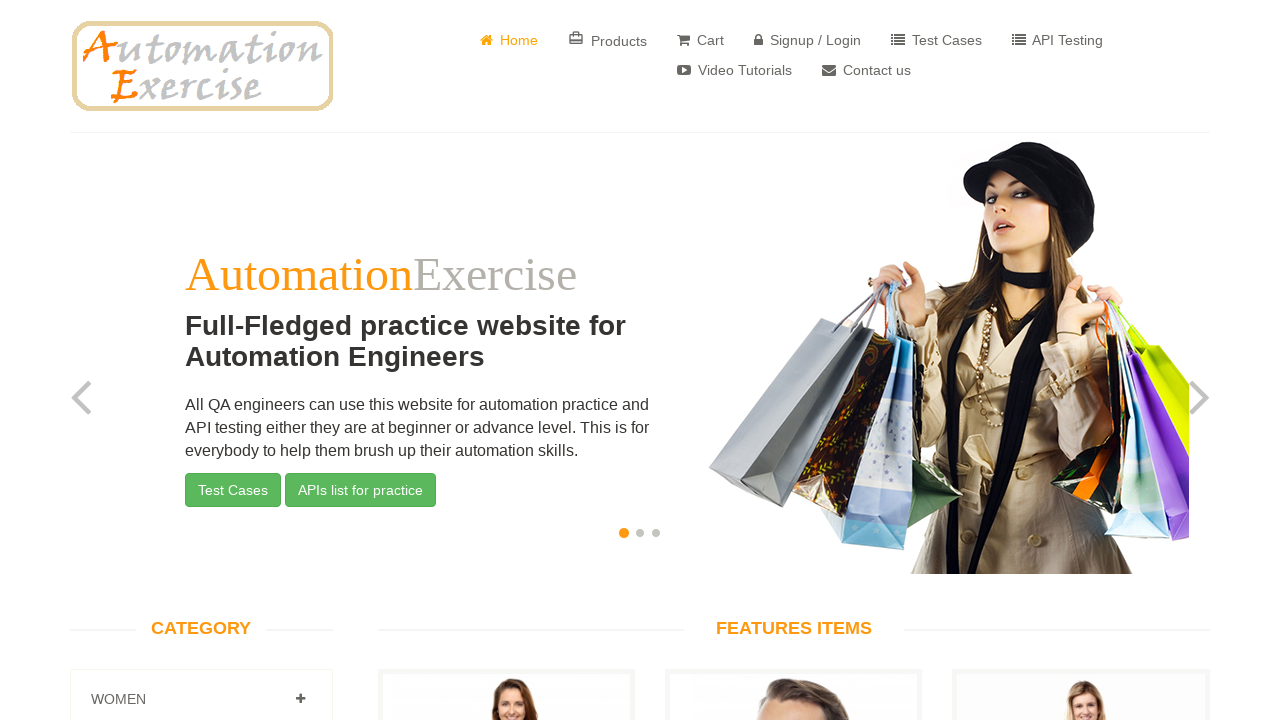

Scrolled up to bring main heading into view
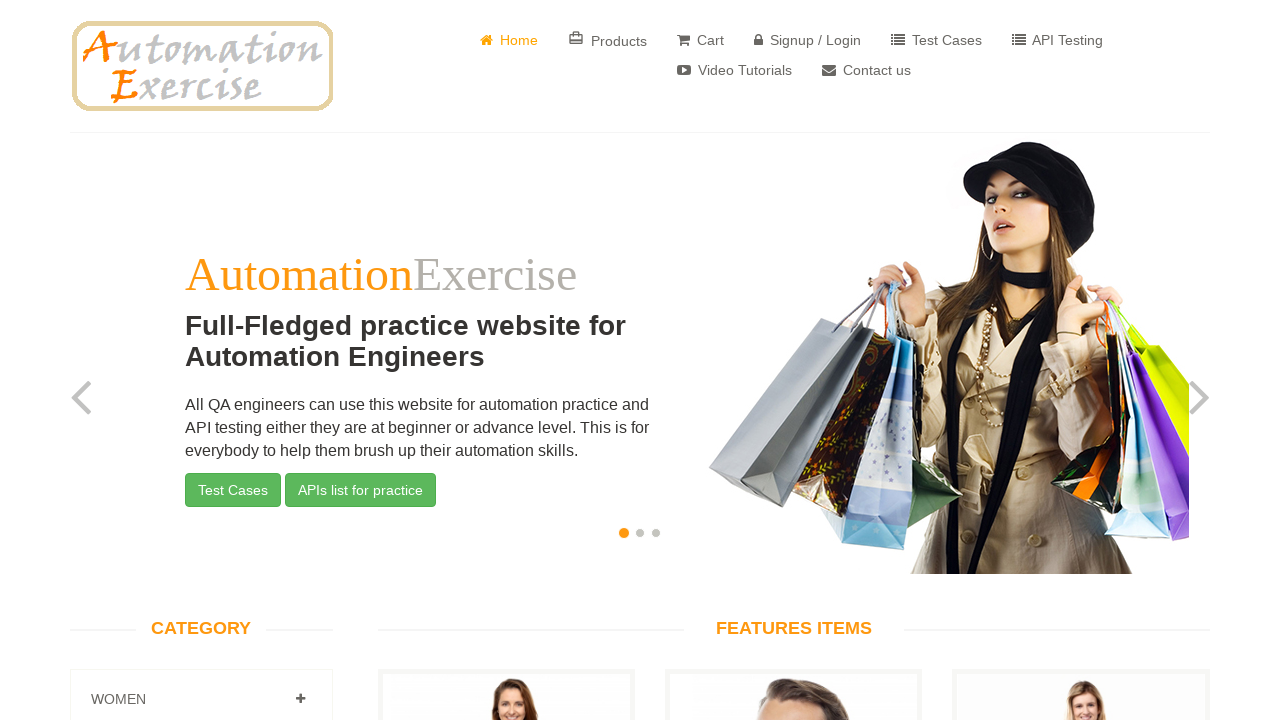

Main heading text is visible: Full-Fledged practice website for Automation Engineers
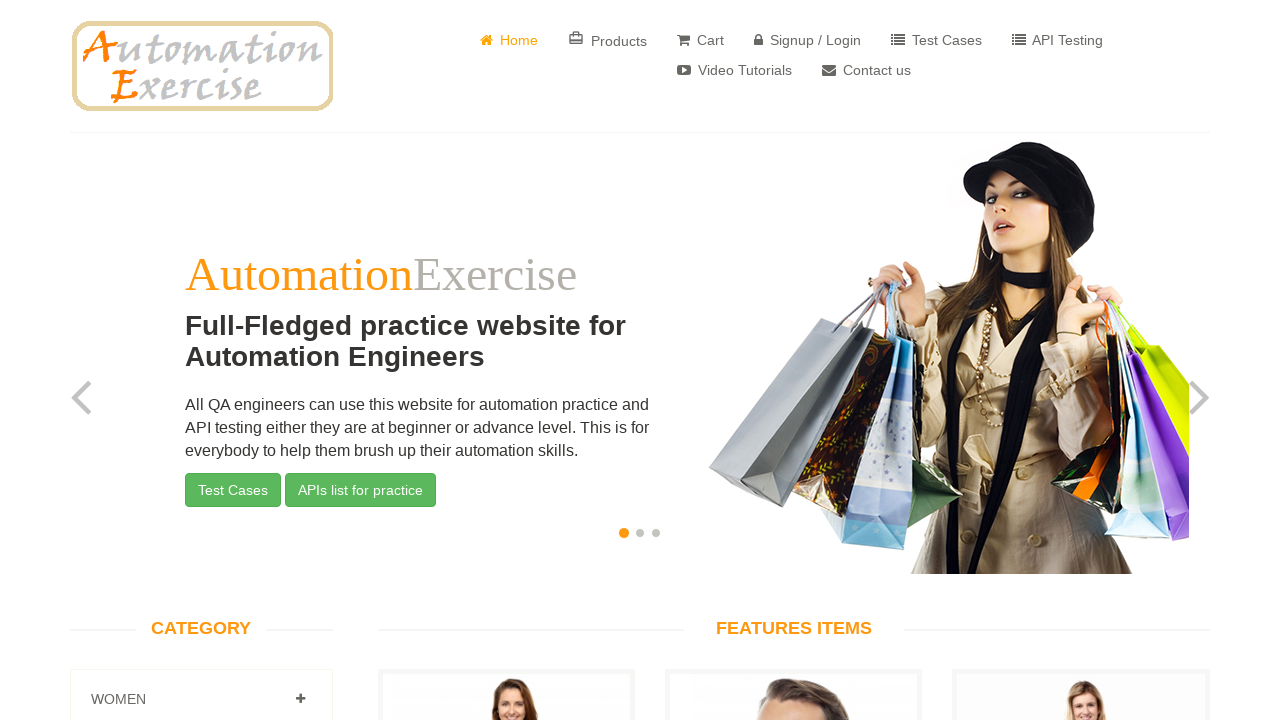

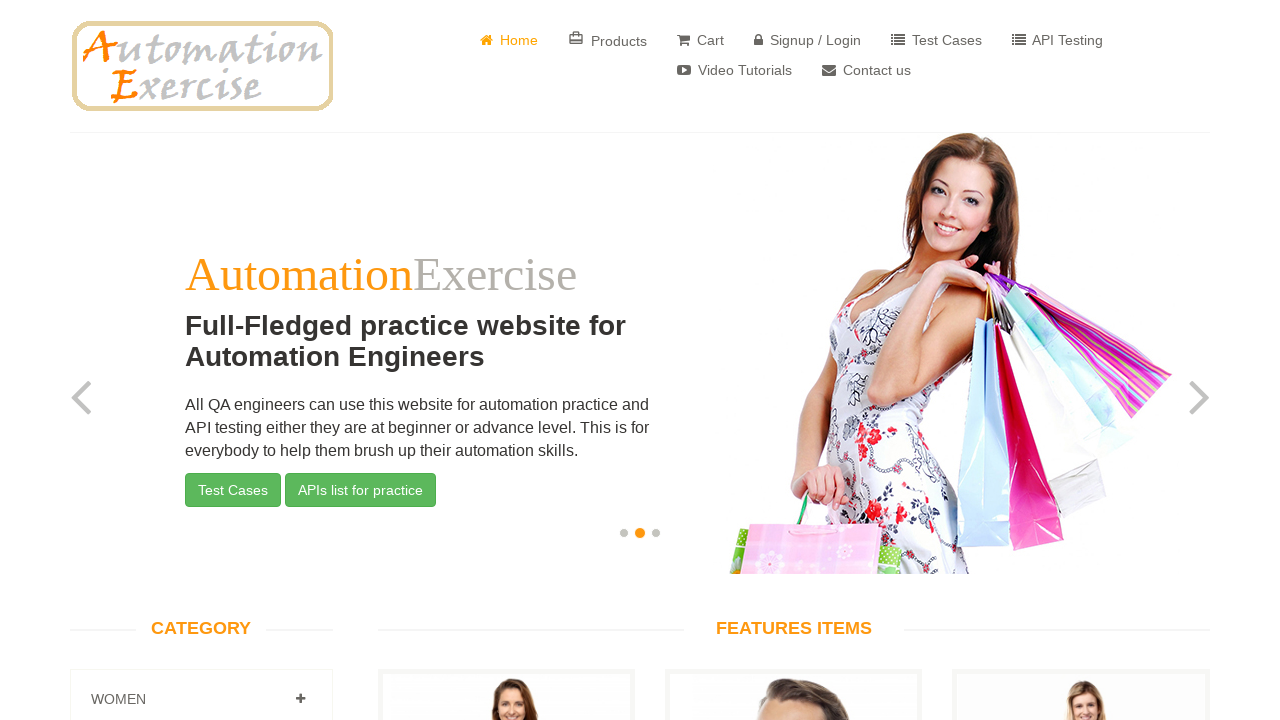